Tests calculator division by zero by clicking 1 ÷ 0 and verifying the result displays Infinity

Starting URL: https://testpages.eviltester.com/styled/apps/calculator.html

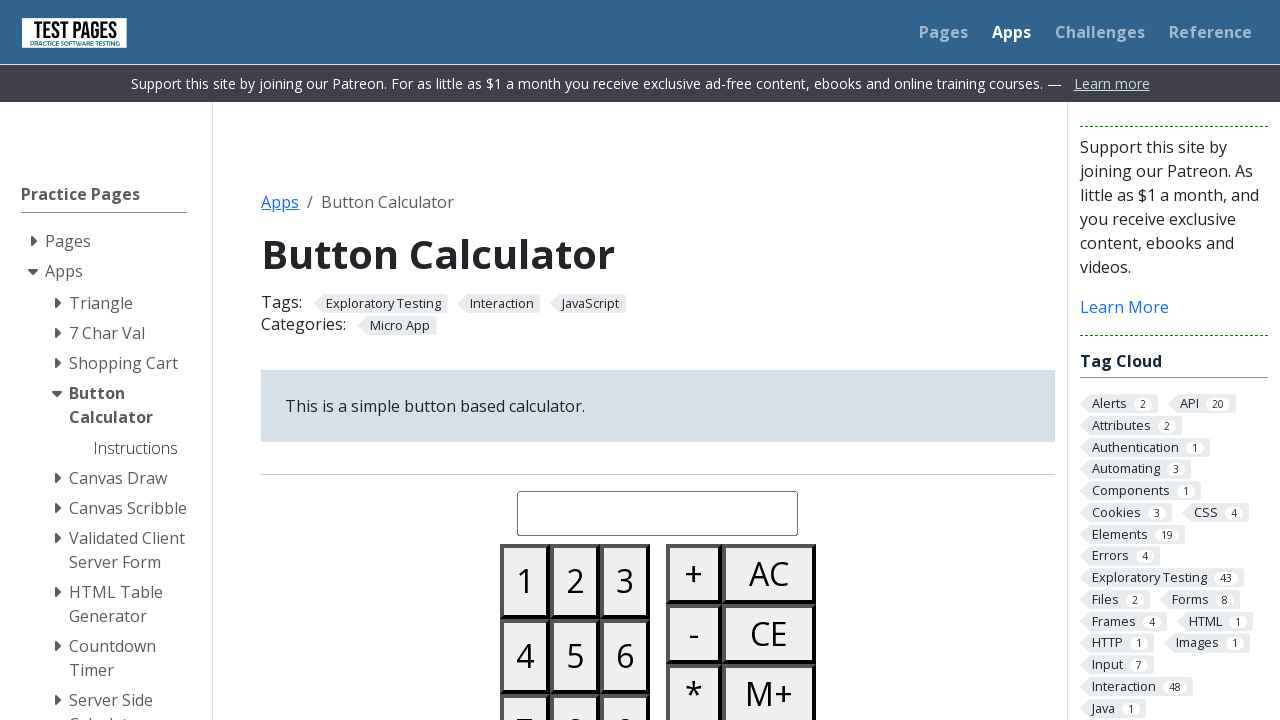

Navigated to calculator application
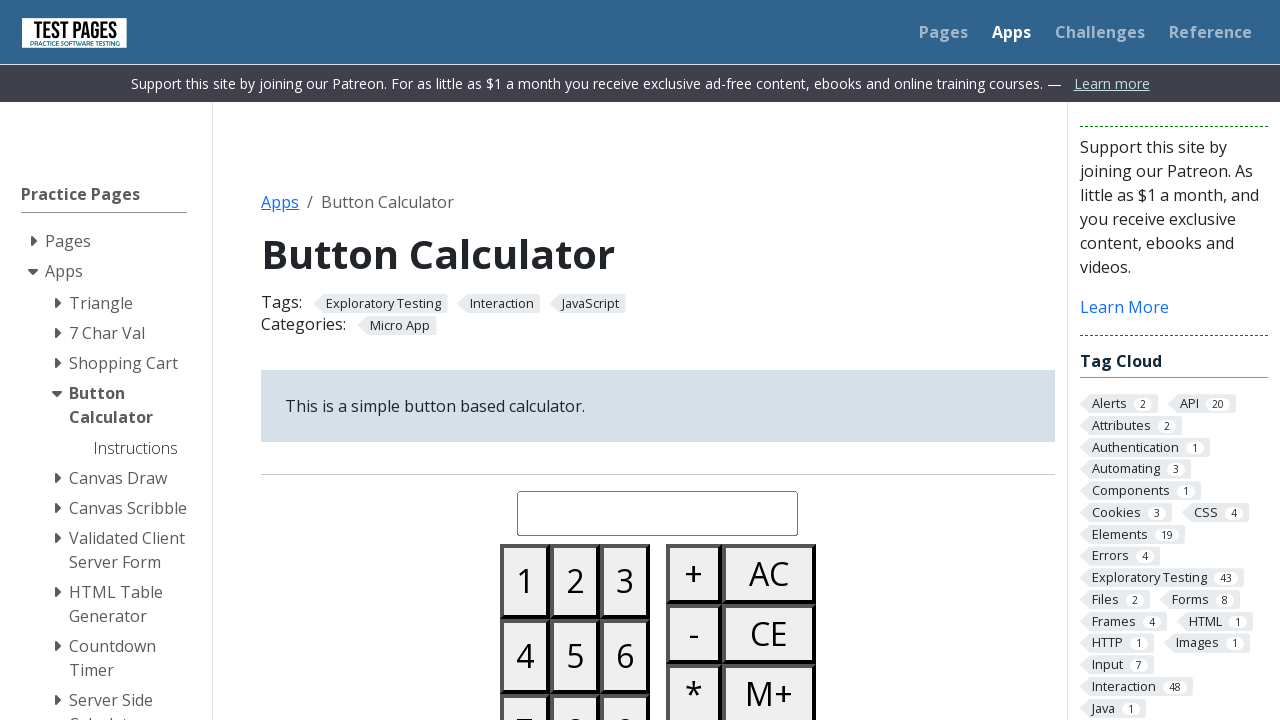

Clicked button 1 at (525, 581) on #button01
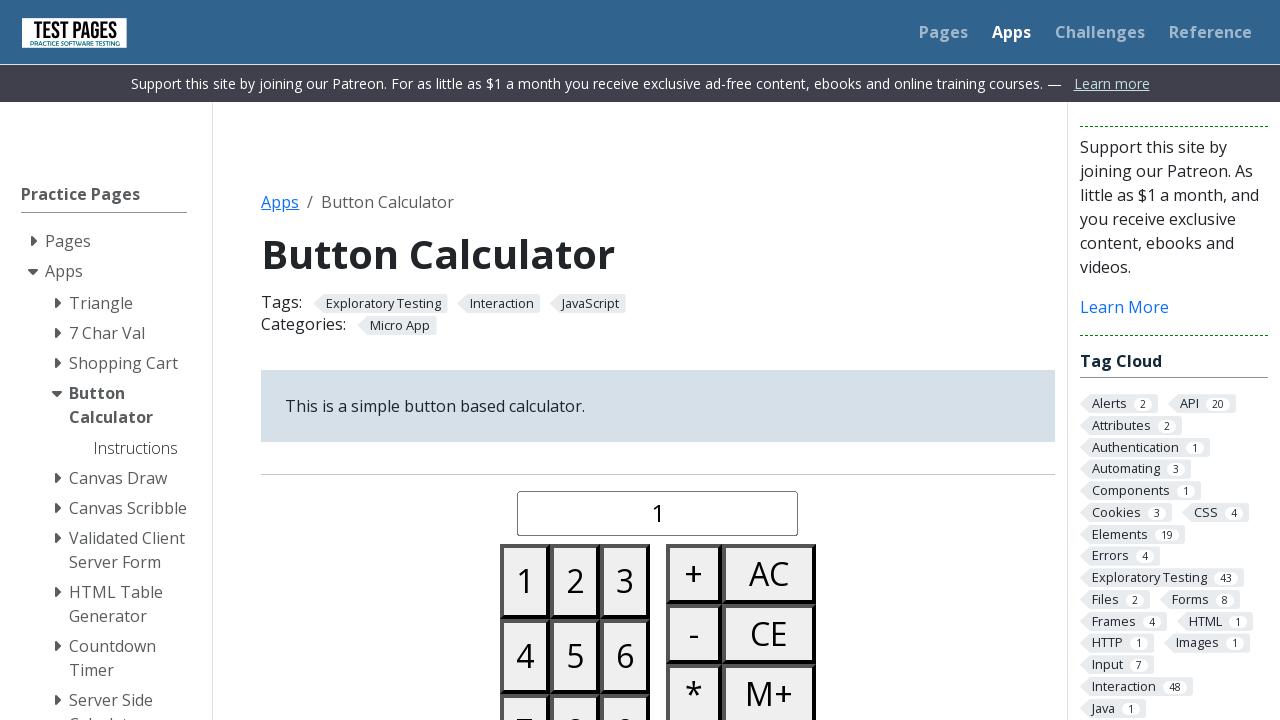

Clicked divide button at (694, 360) on #buttondivide
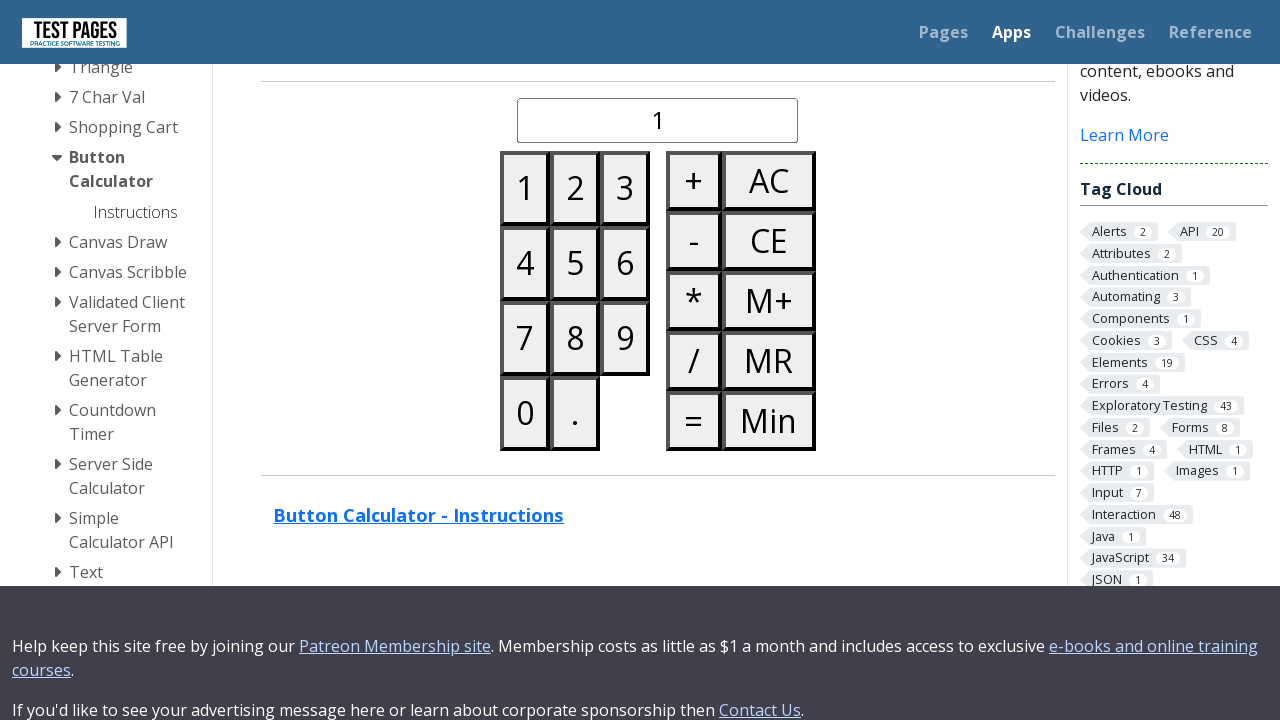

Clicked button 0 at (525, 413) on #button00
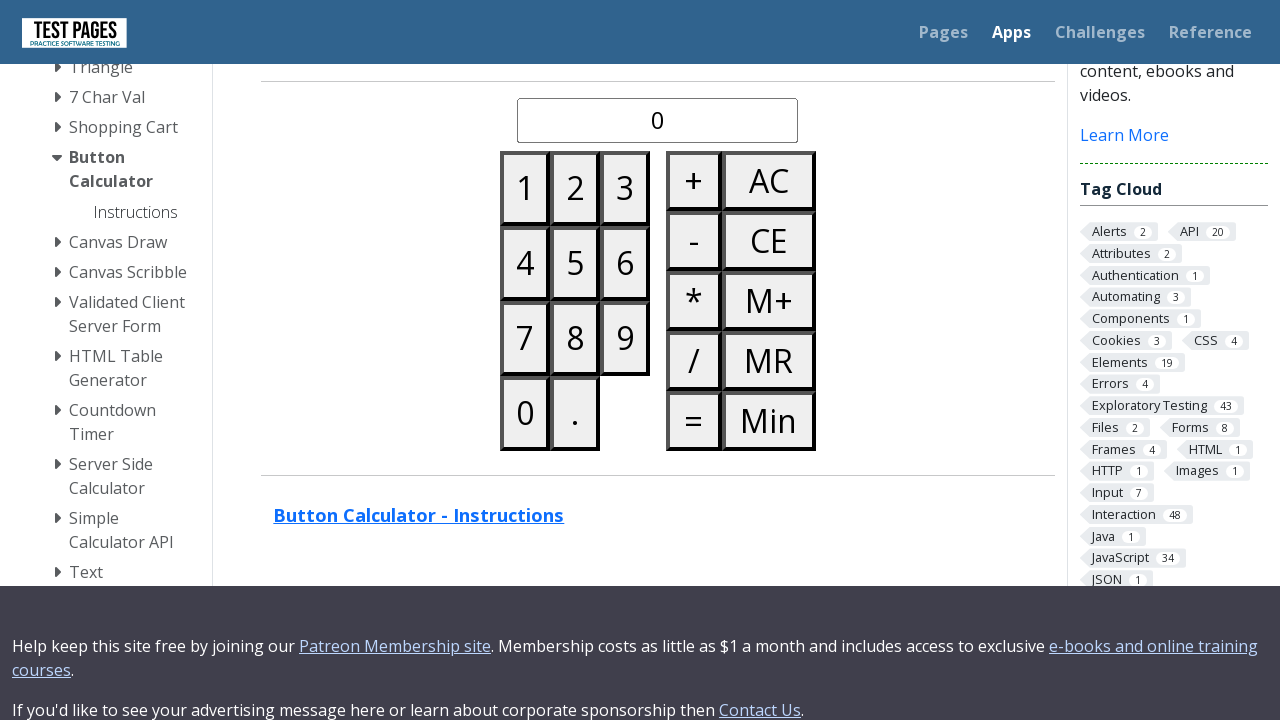

Clicked equals button to execute division by zero at (694, 420) on #buttonequals
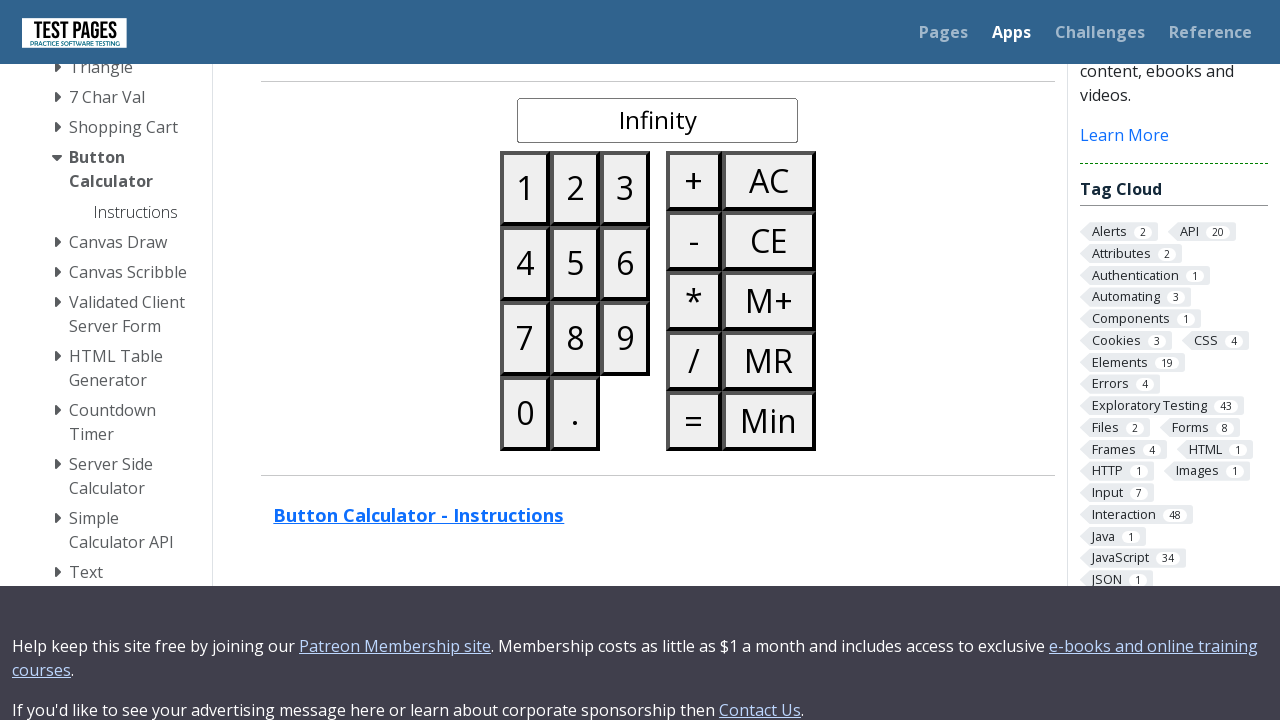

Verified result displays Infinity for division by zero
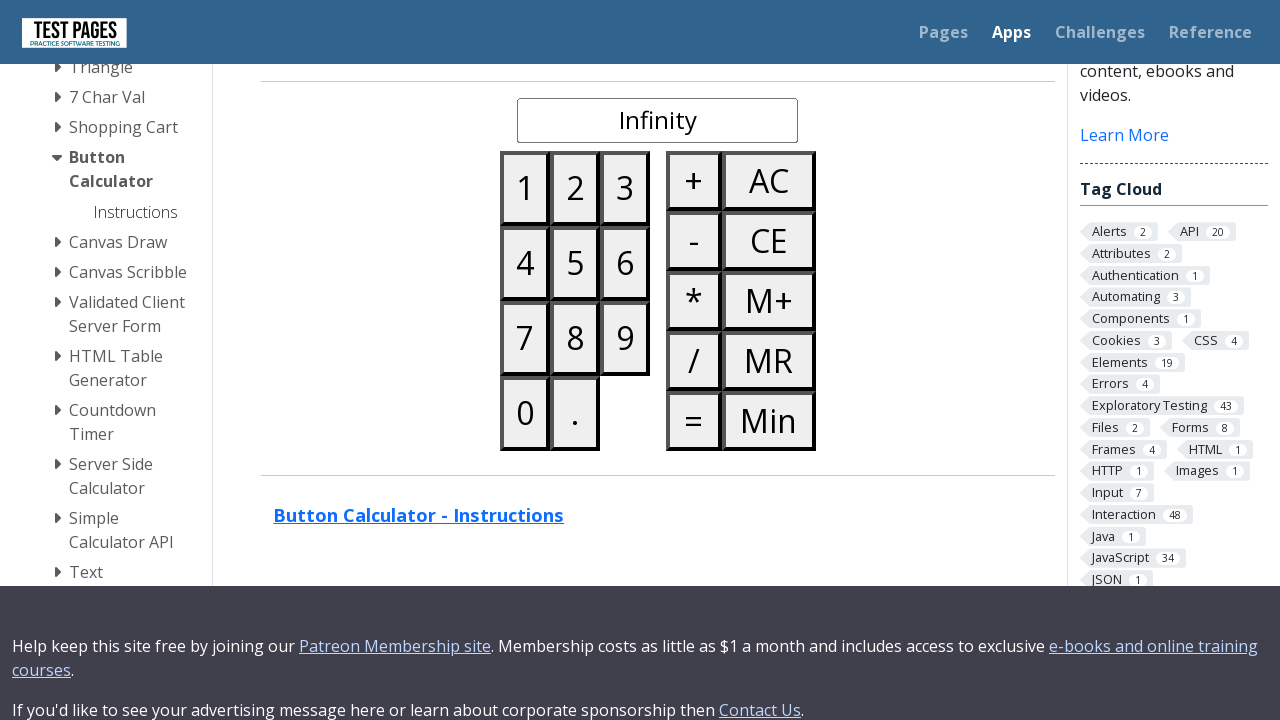

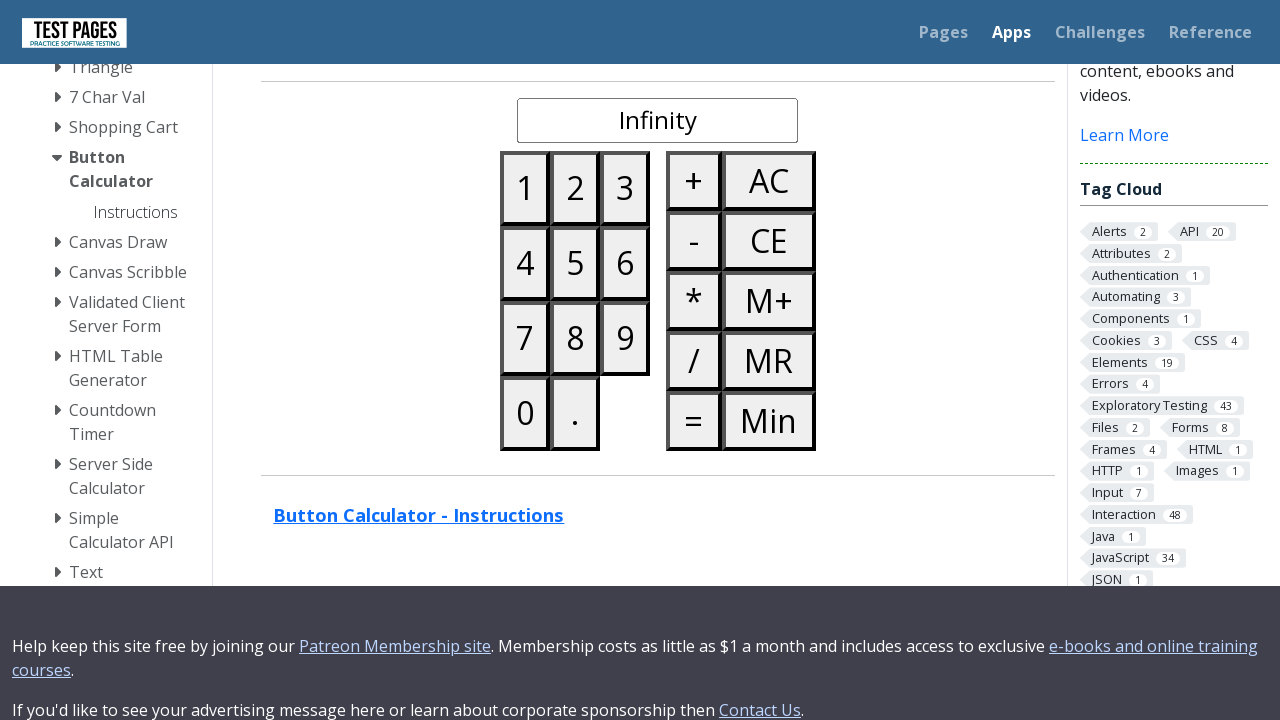